Opens a new tab, navigates to another page to extract course name text, then switches back to original tab and fills the extracted text into a name field

Starting URL: https://rahulshettyacademy.com/angularpractice/

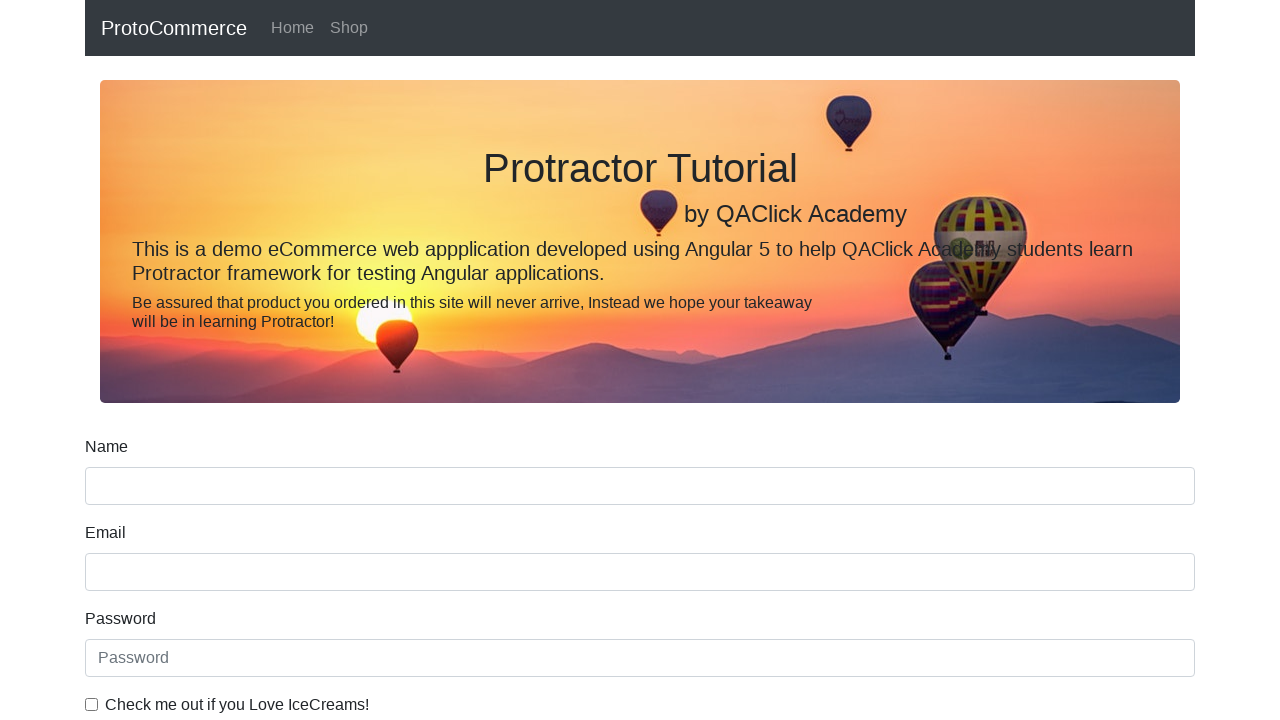

Opened a new tab
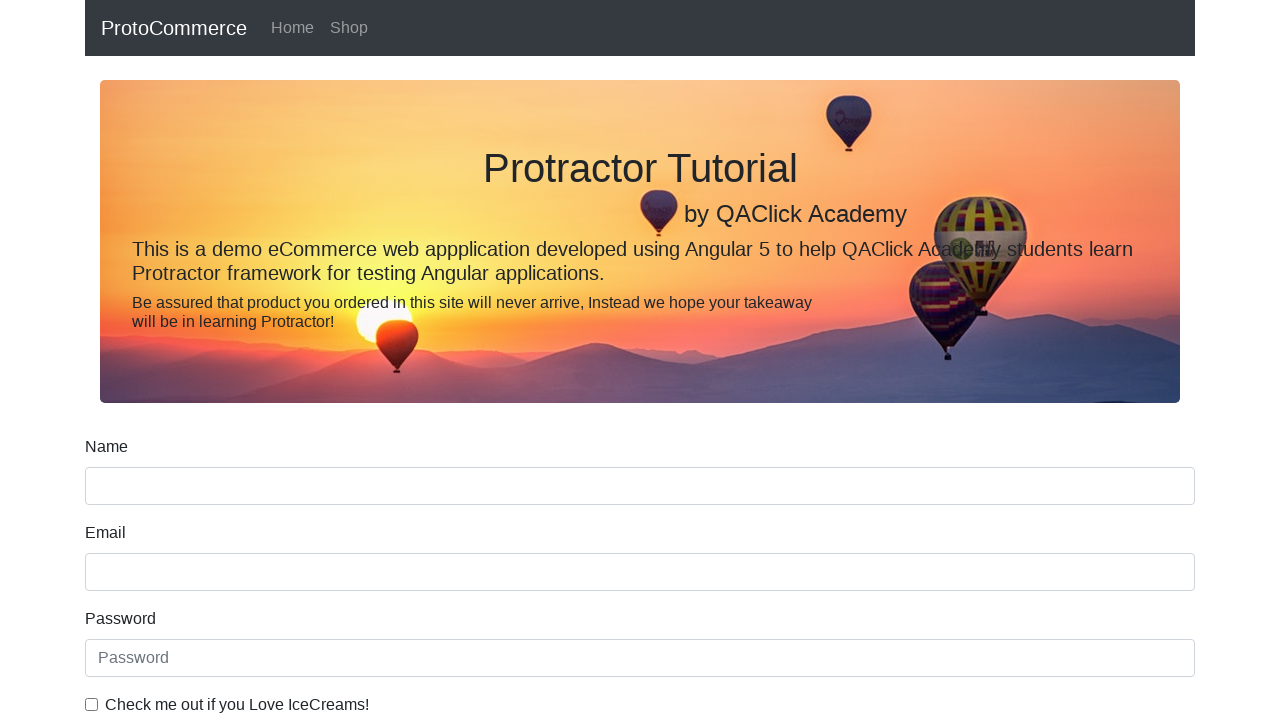

Navigated to https://rahulshettyacademy.com/ in new tab
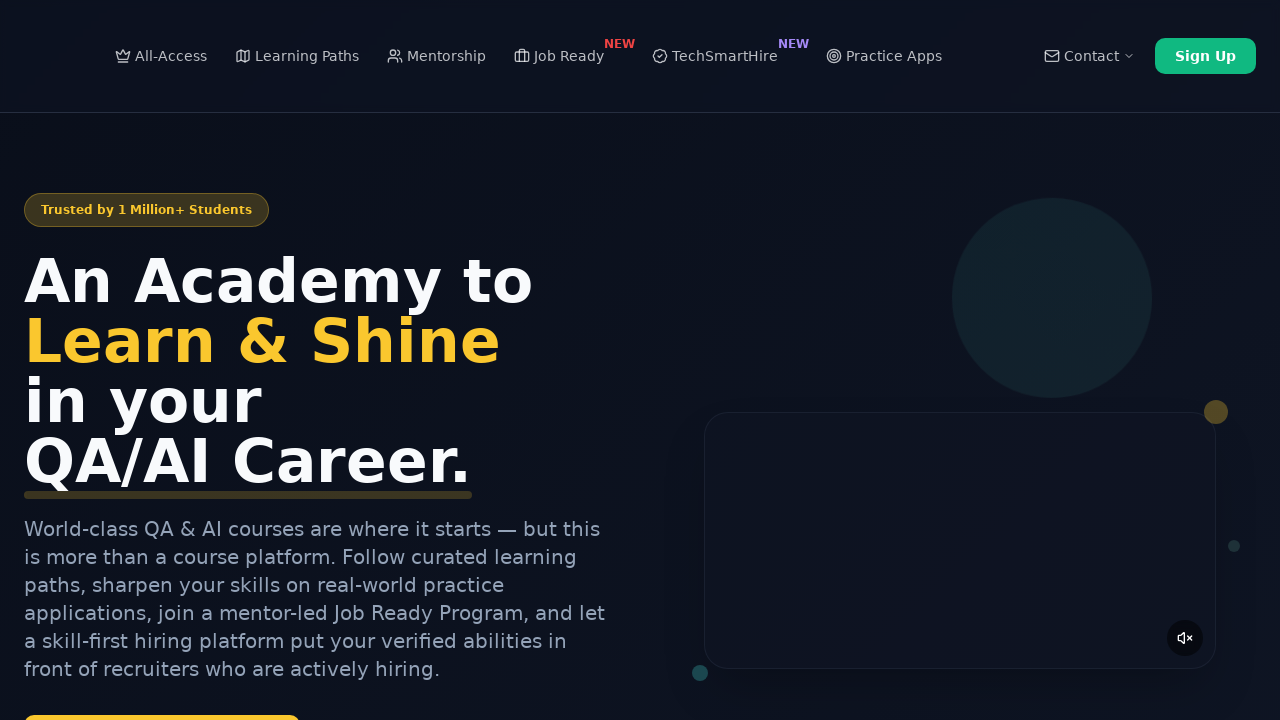

Located course links in new tab
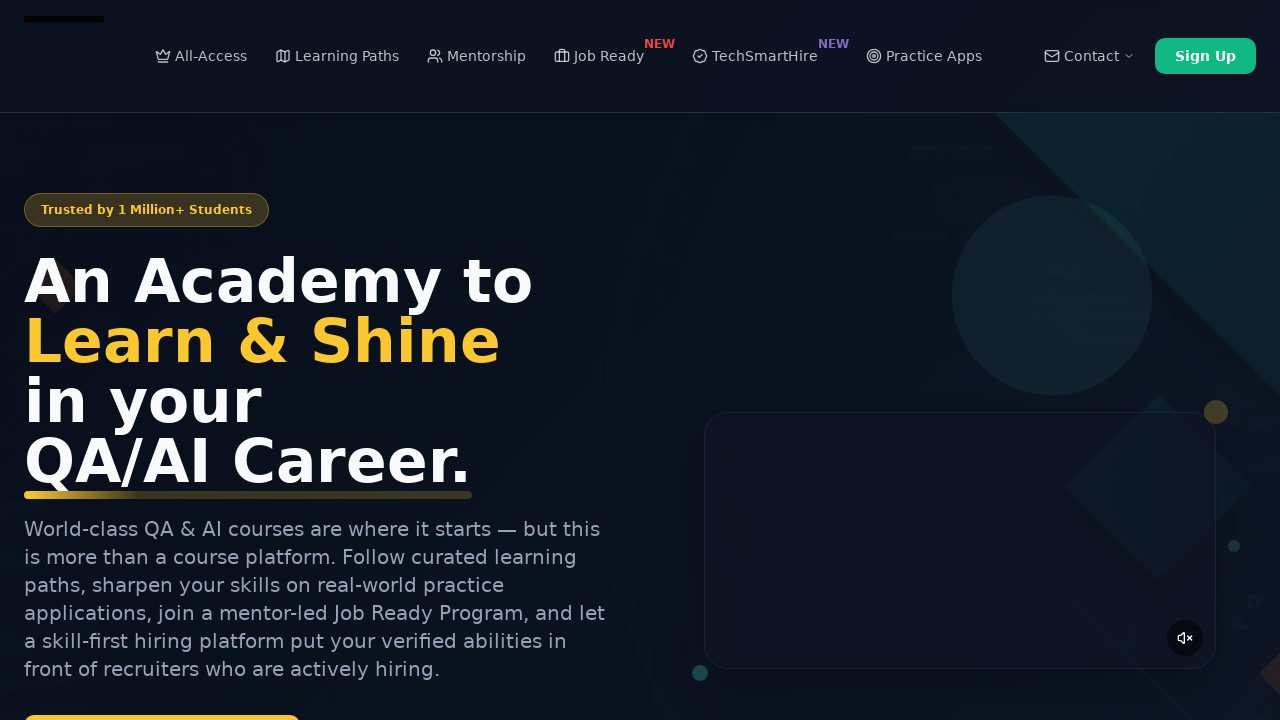

Extracted course name text: 'Playwright Testing'
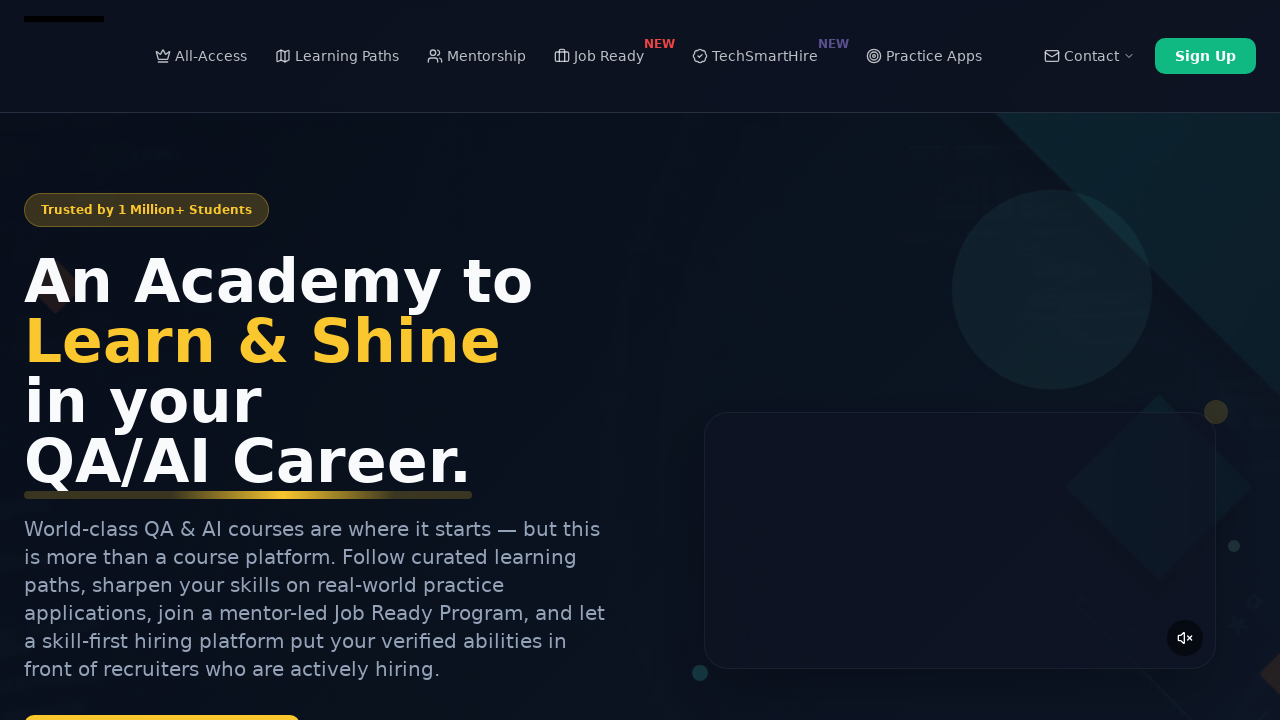

Filled name field with extracted course name: 'Playwright Testing' on [name='name']
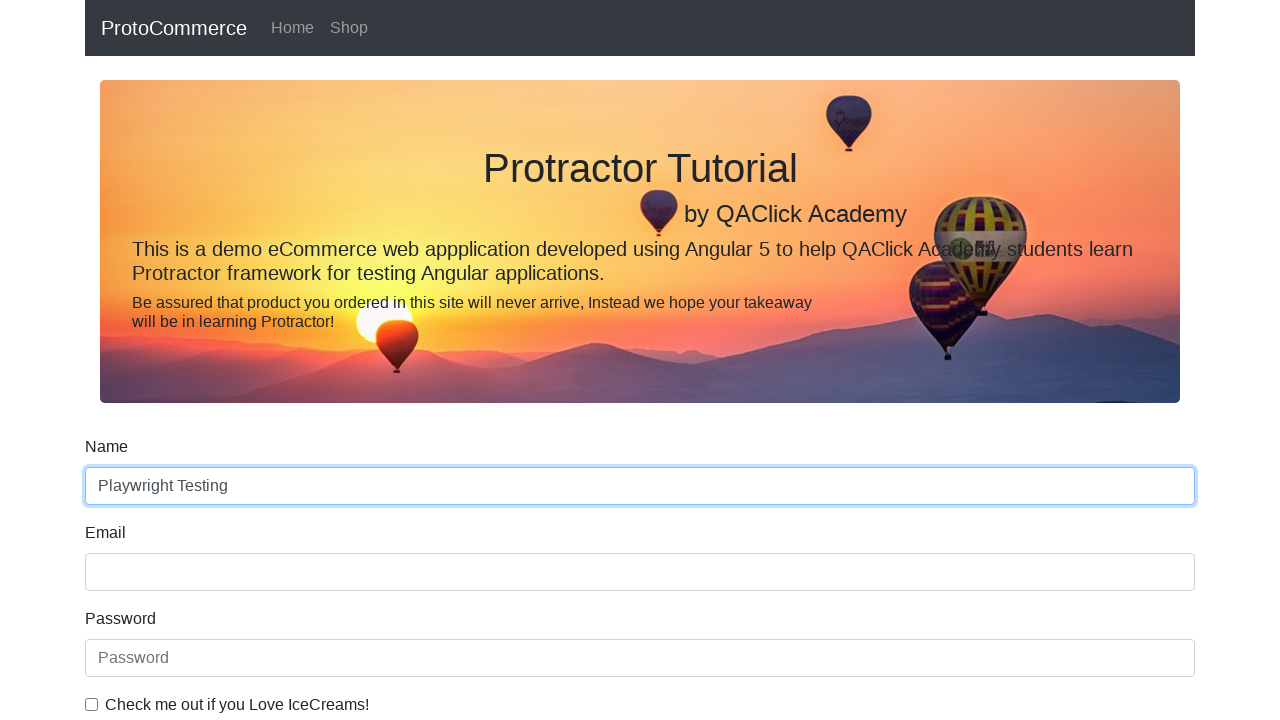

Closed the new tab
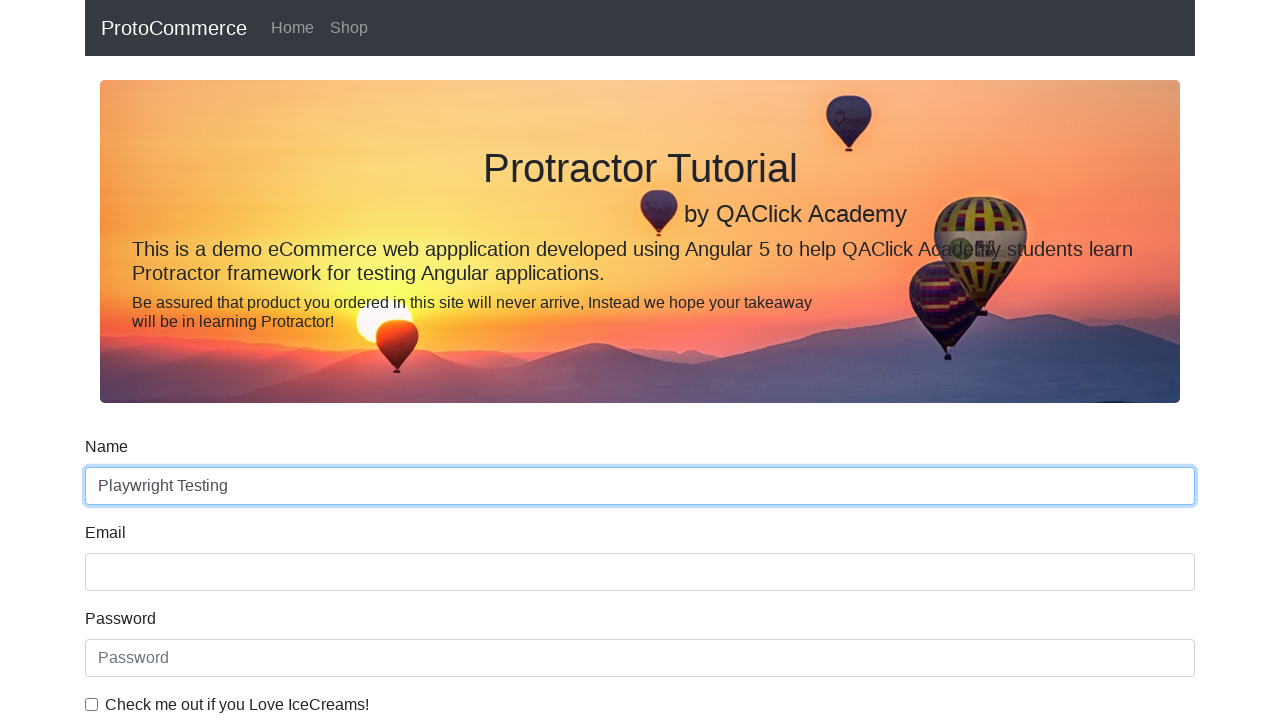

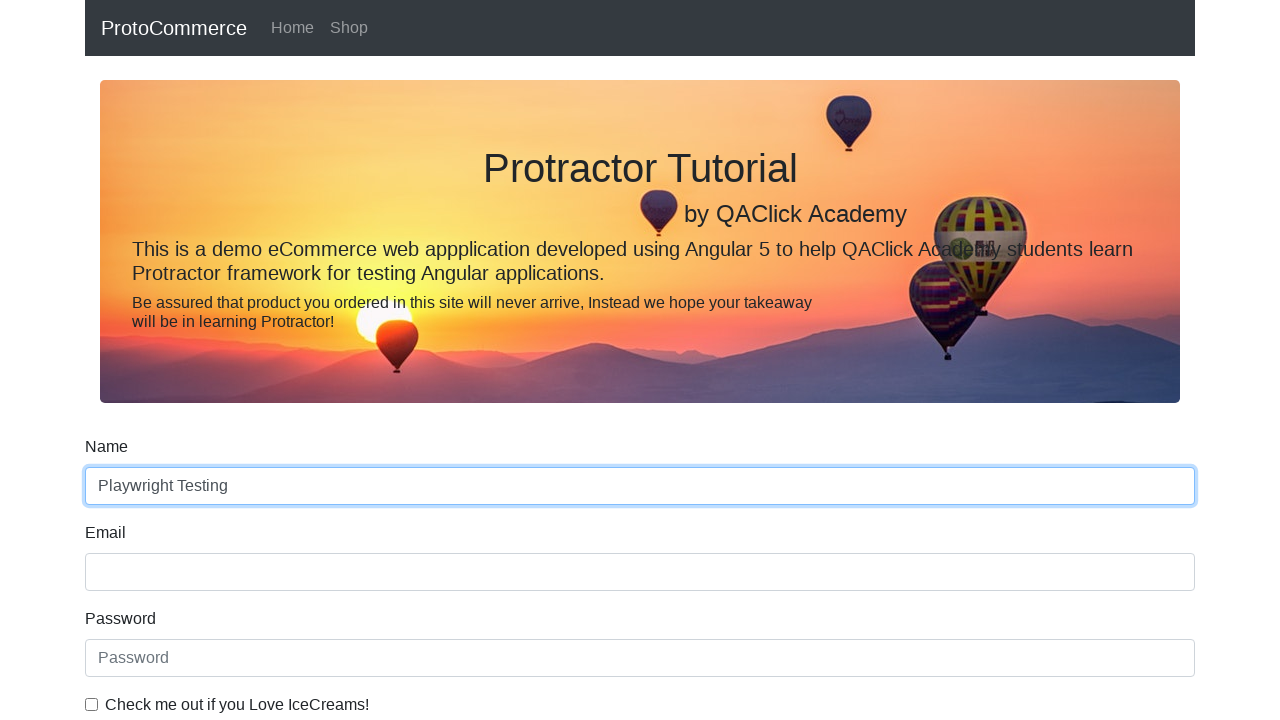